Navigates to a practice automation page and verifies the page title

Starting URL: https://rahulshettyacademy.com/AutomationPractice/

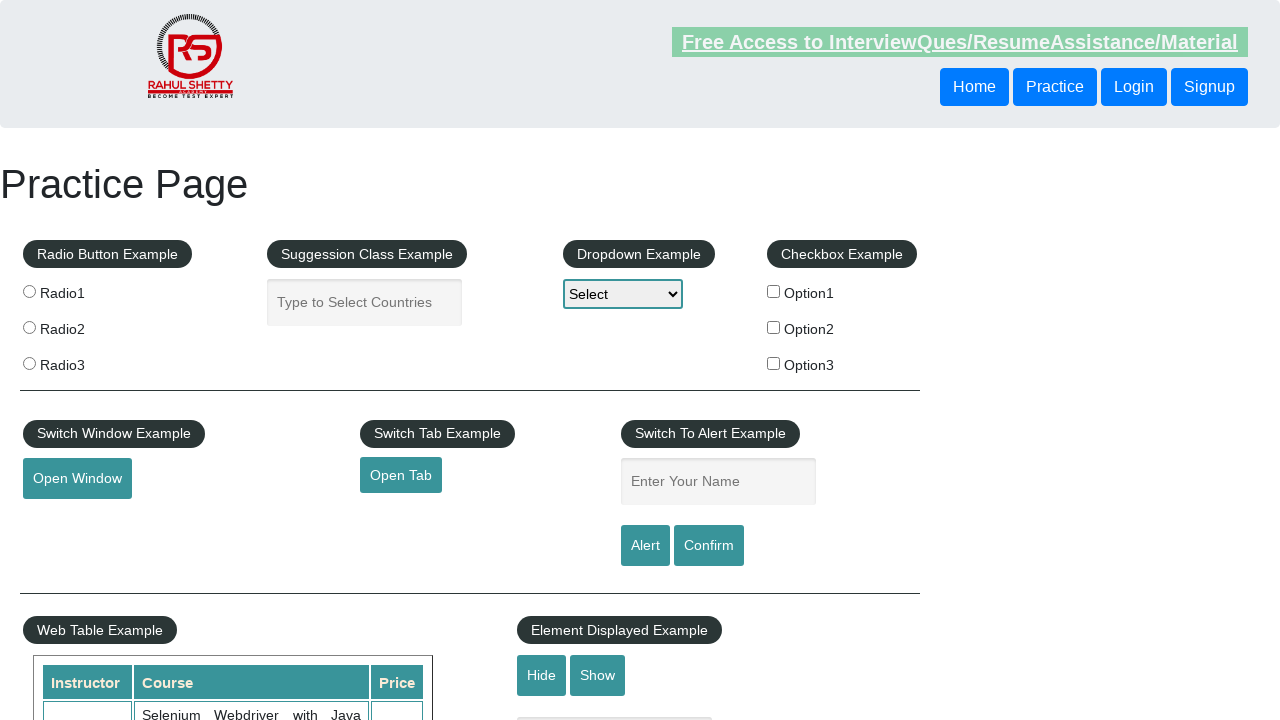

Verified page title is 'Practice Page'
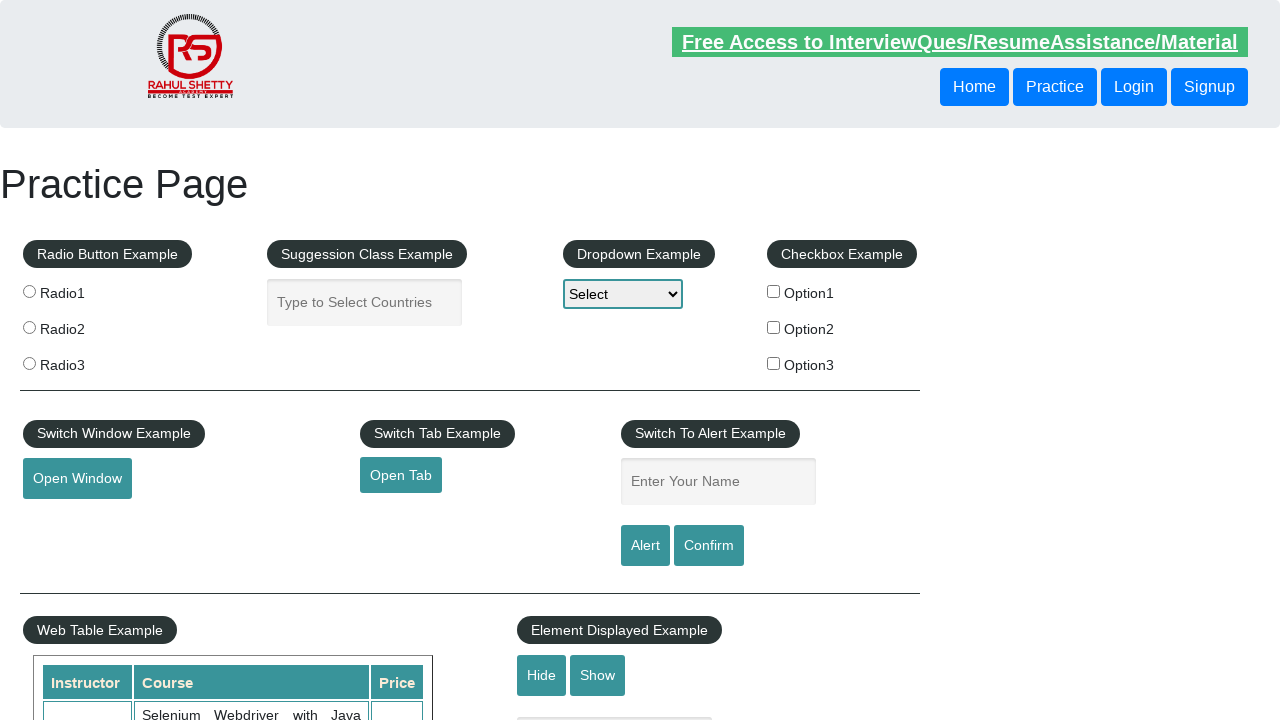

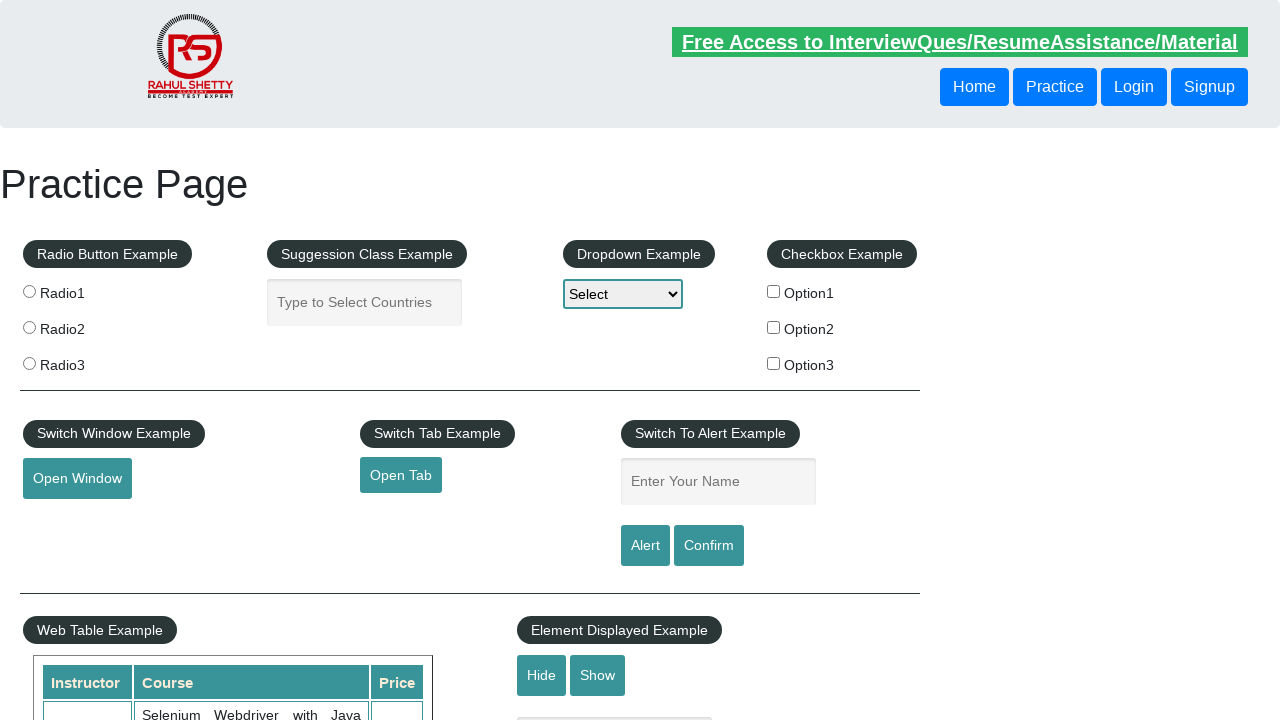